Tests different types of JavaScript alerts including simple alert, confirmation dialog, and prompt dialog with text input

Starting URL: https://demo.automationtesting.in/Alerts.html

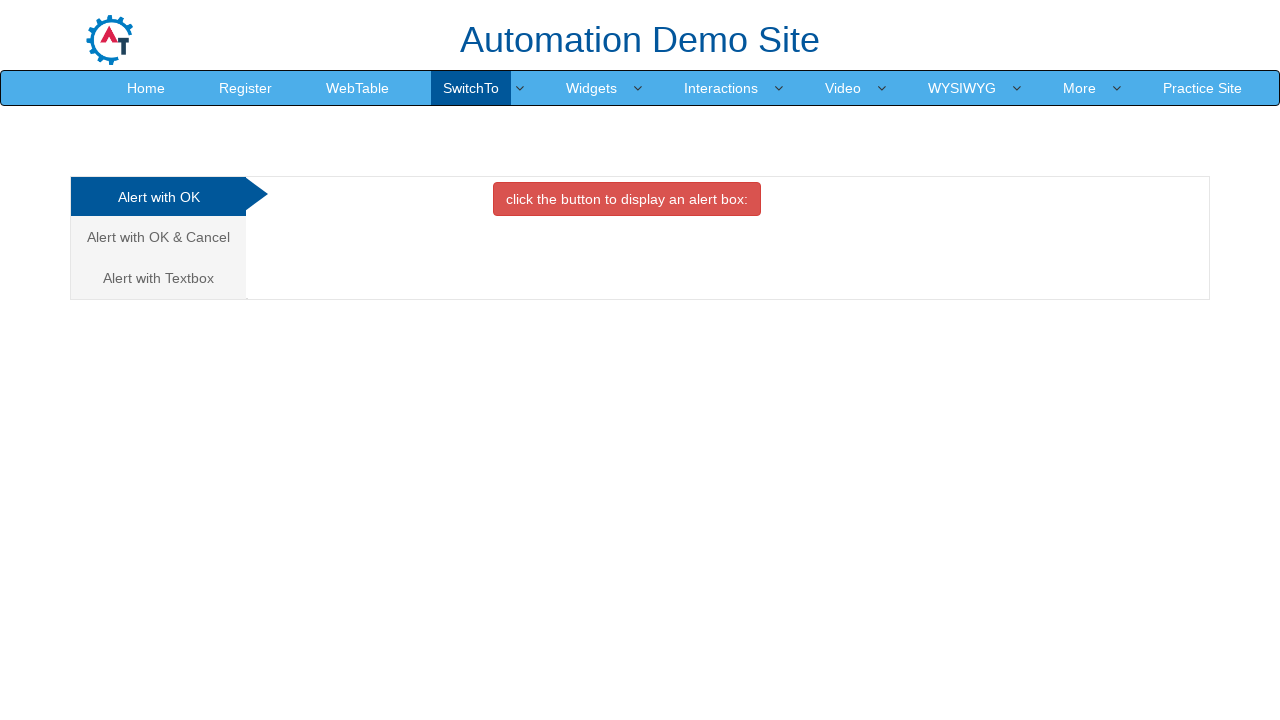

Clicked button to trigger simple alert at (627, 199) on xpath=//button[@class='btn btn-danger']
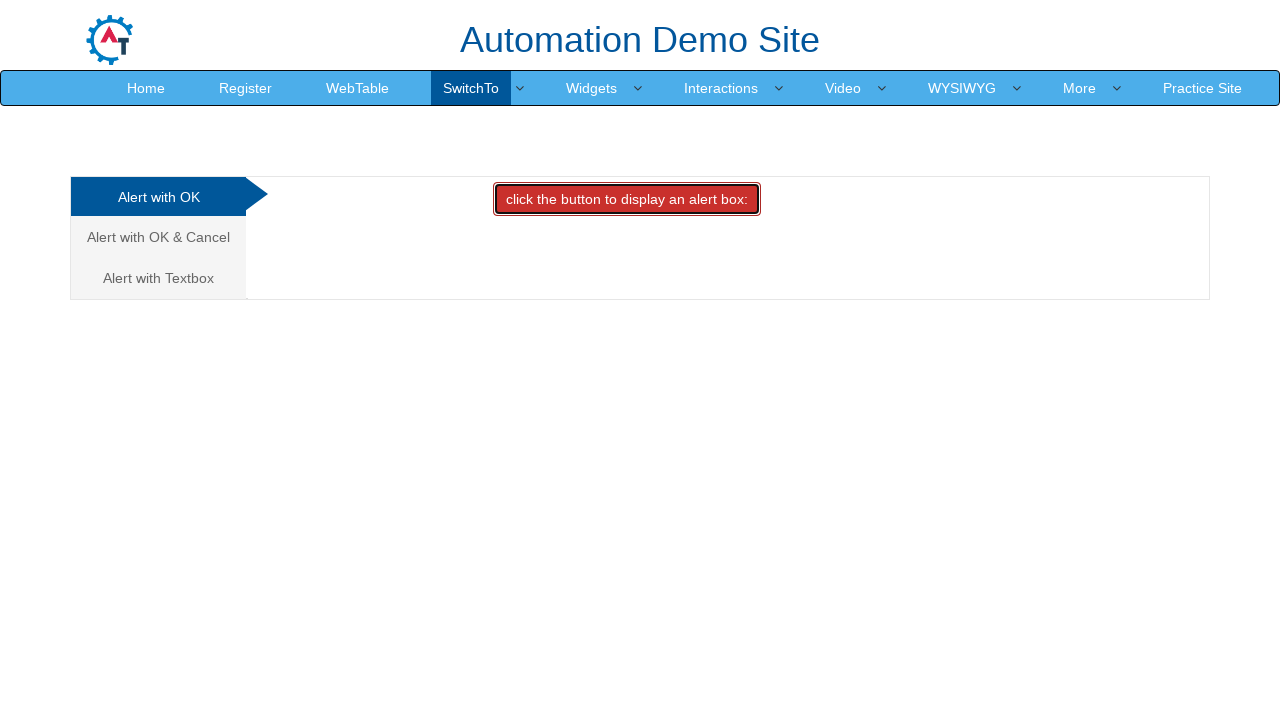

Accepted simple alert dialog
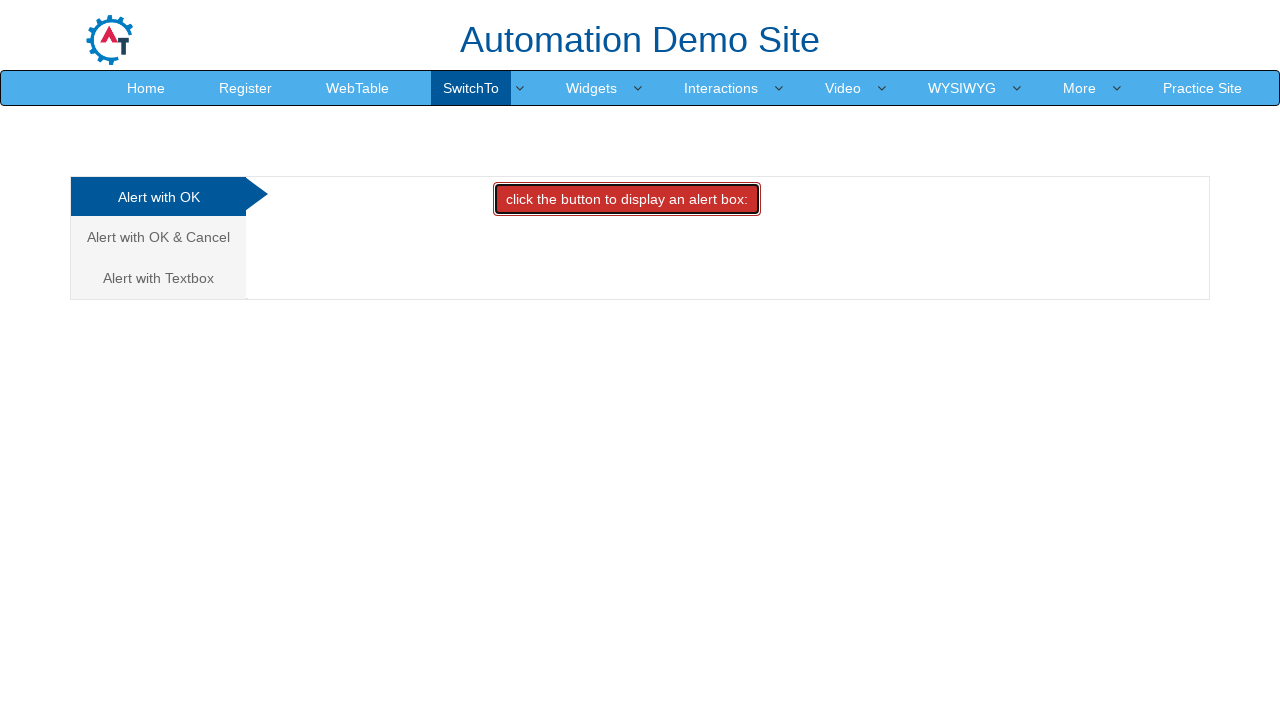

Clicked link to access confirmation dialog section at (158, 237) on xpath=//a[text()='Alert with OK & Cancel ']
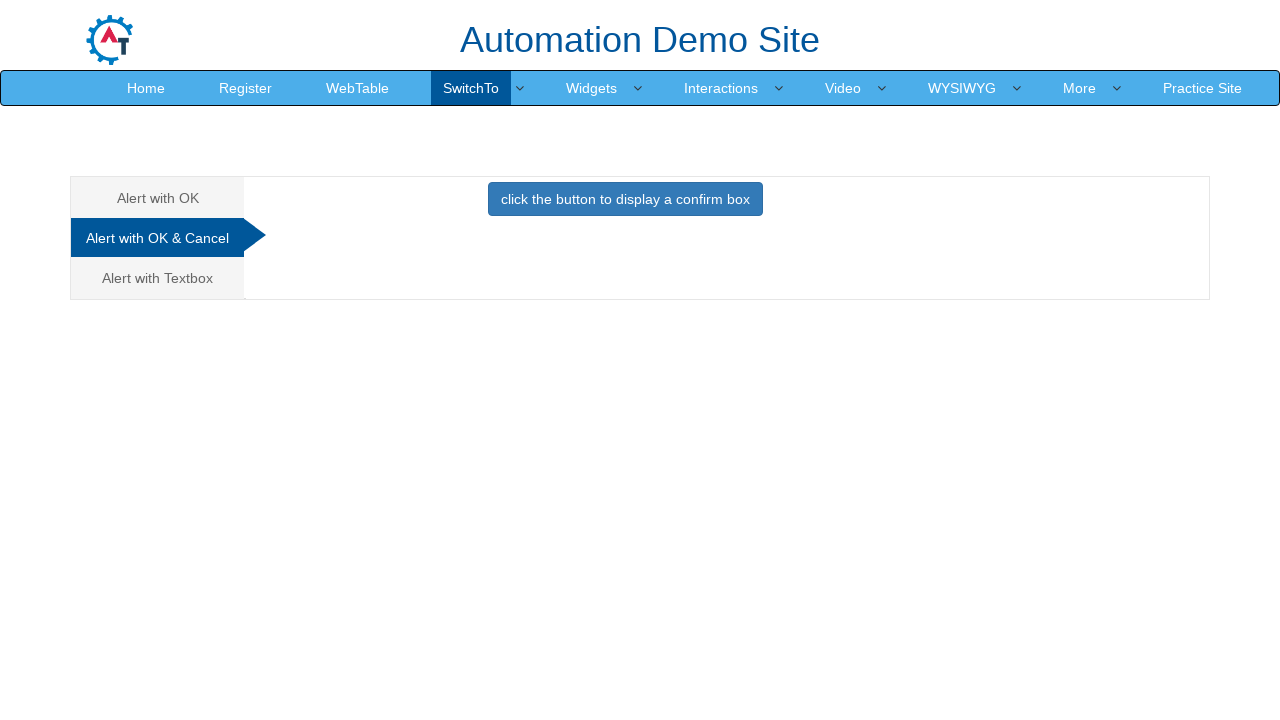

Clicked button to trigger confirmation dialog at (625, 199) on xpath=//button[@class='btn btn-primary']
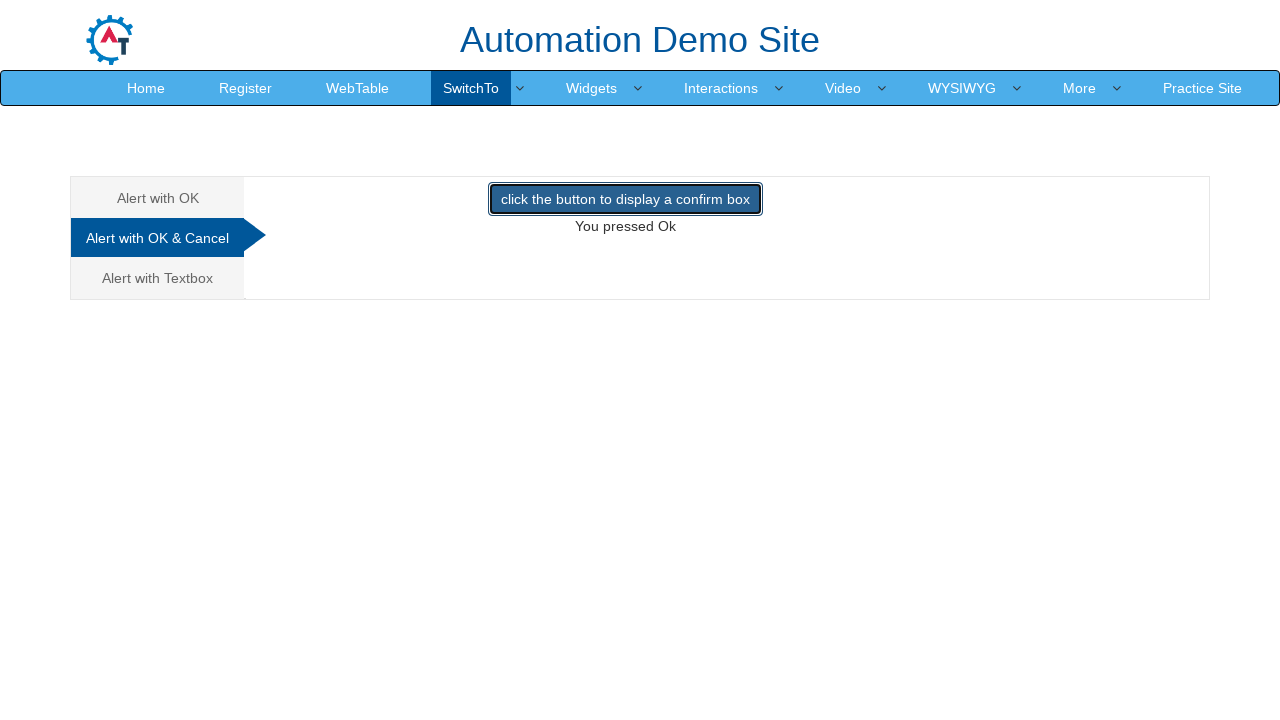

Dismissed confirmation dialog by clicking Cancel
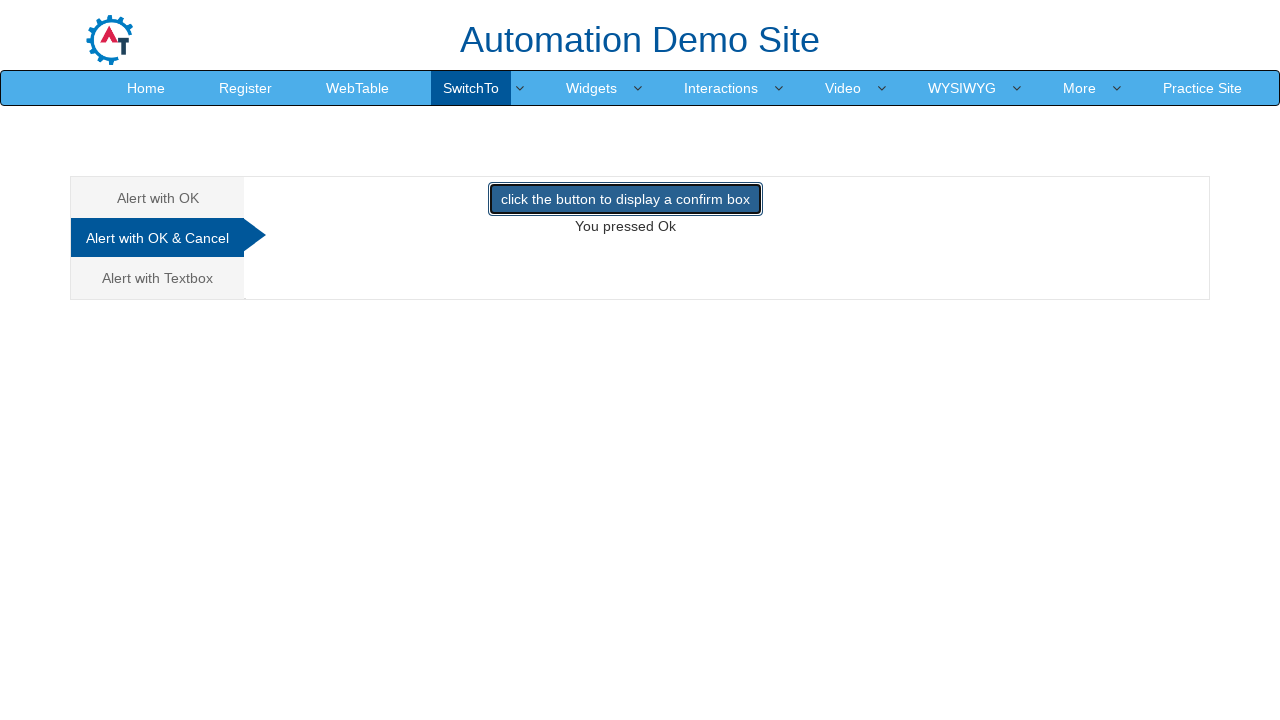

Located result element after dismissing confirmation dialog
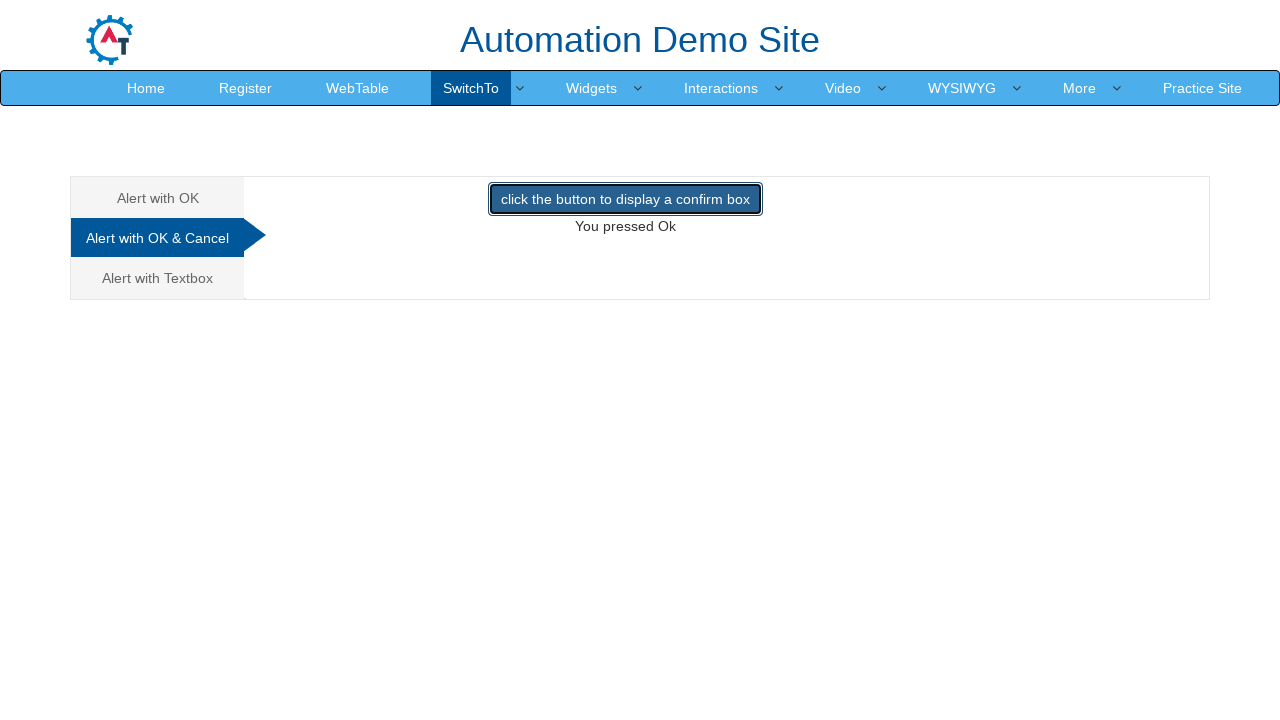

Verified result text after cancel: You pressed Ok
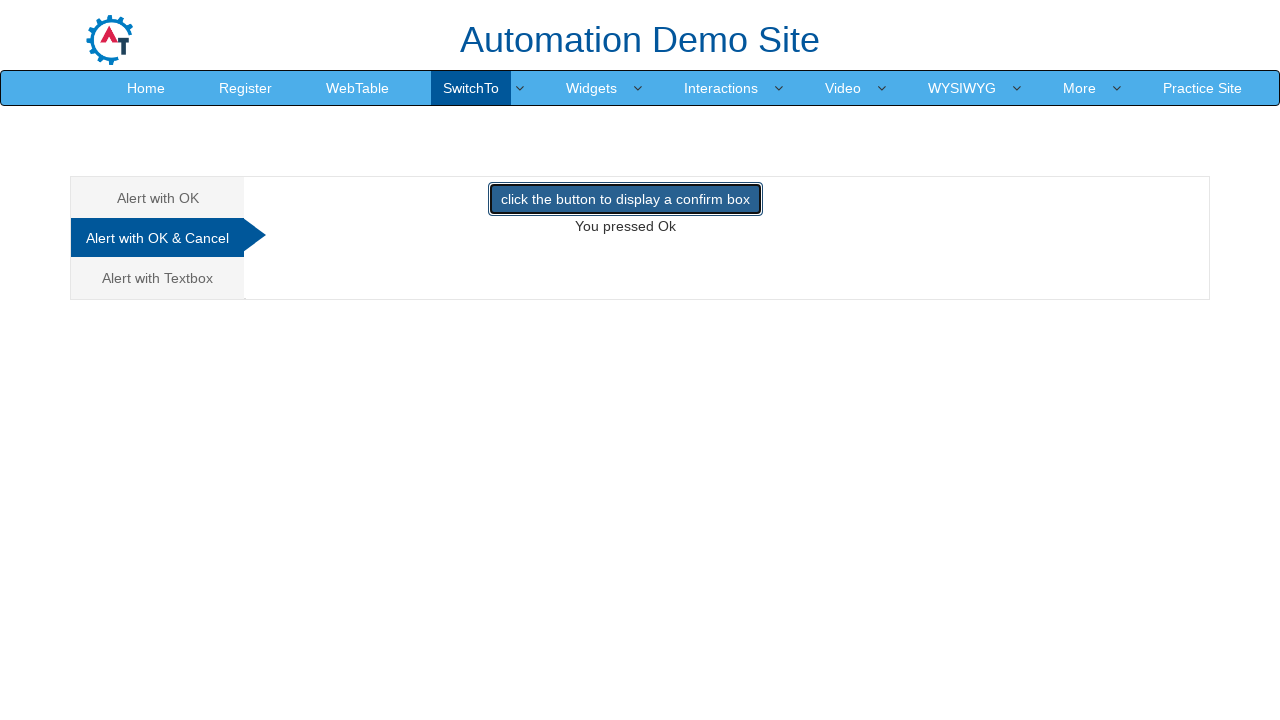

Clicked link to access prompt dialog section at (158, 278) on xpath=//a[text()='Alert with Textbox ']
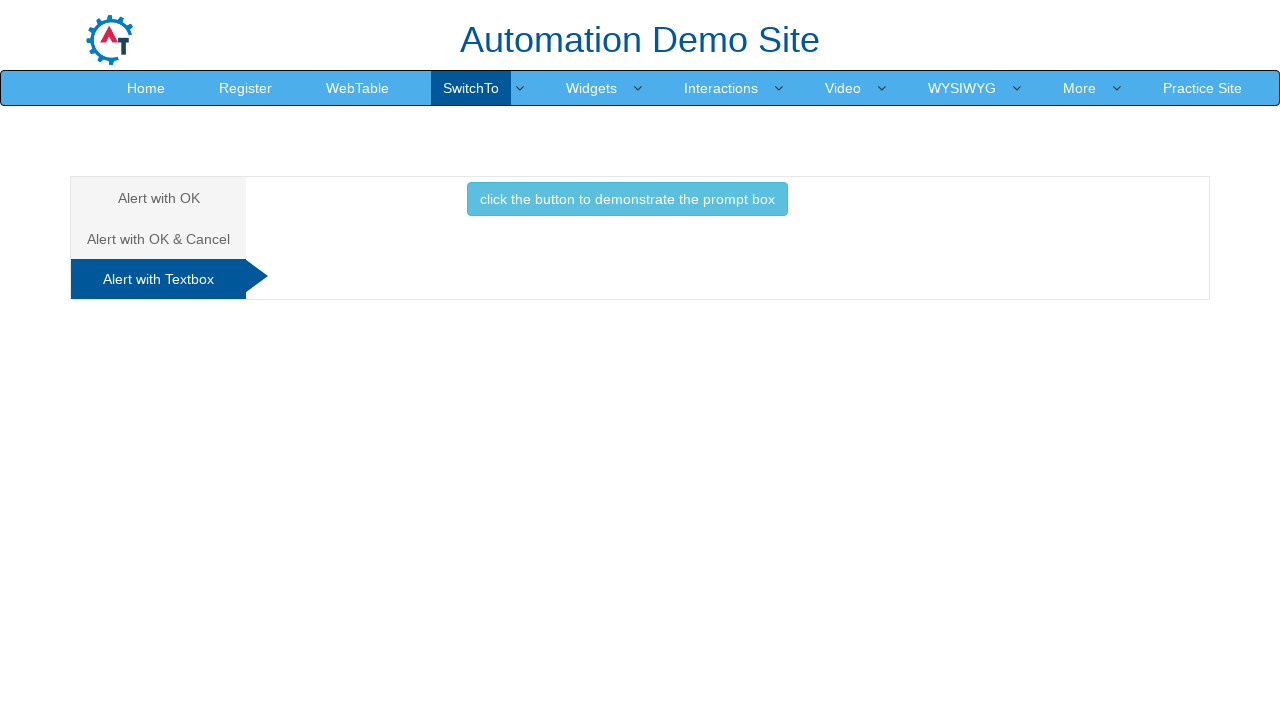

Clicked button to trigger prompt dialog at (627, 199) on xpath=//button[@class='btn btn-info']
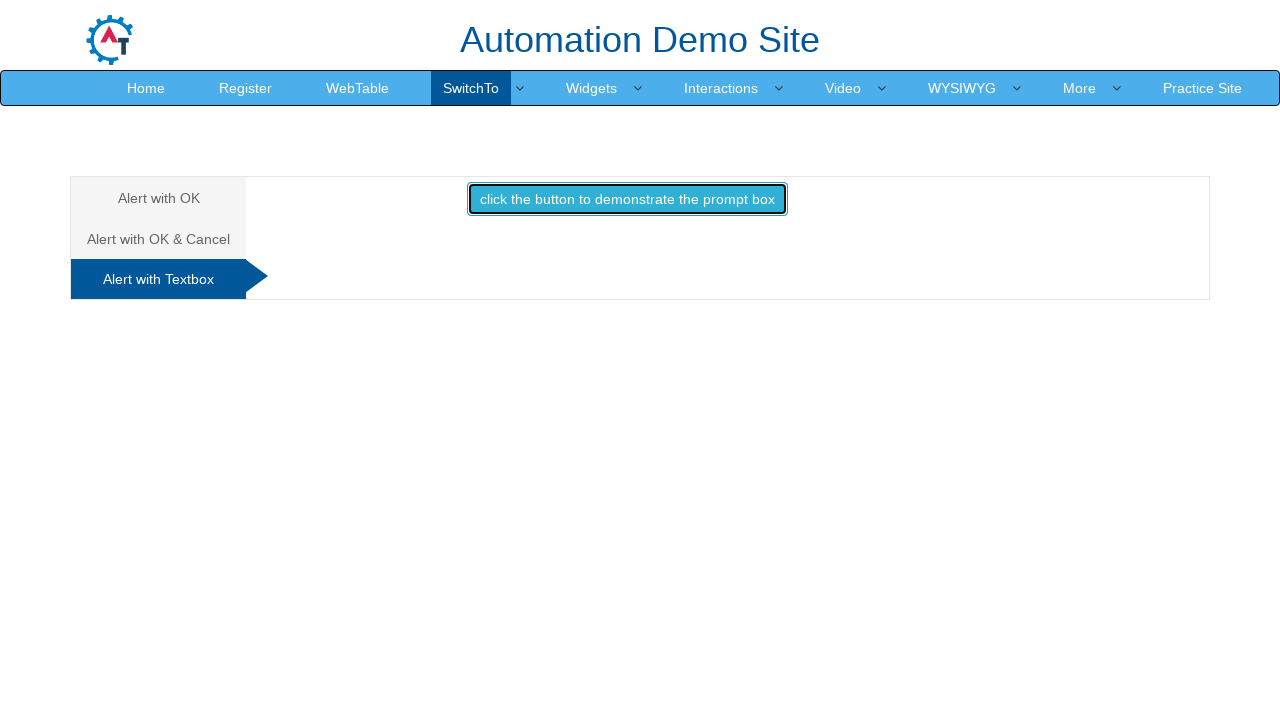

Accepted prompt dialog with text input 'priya'
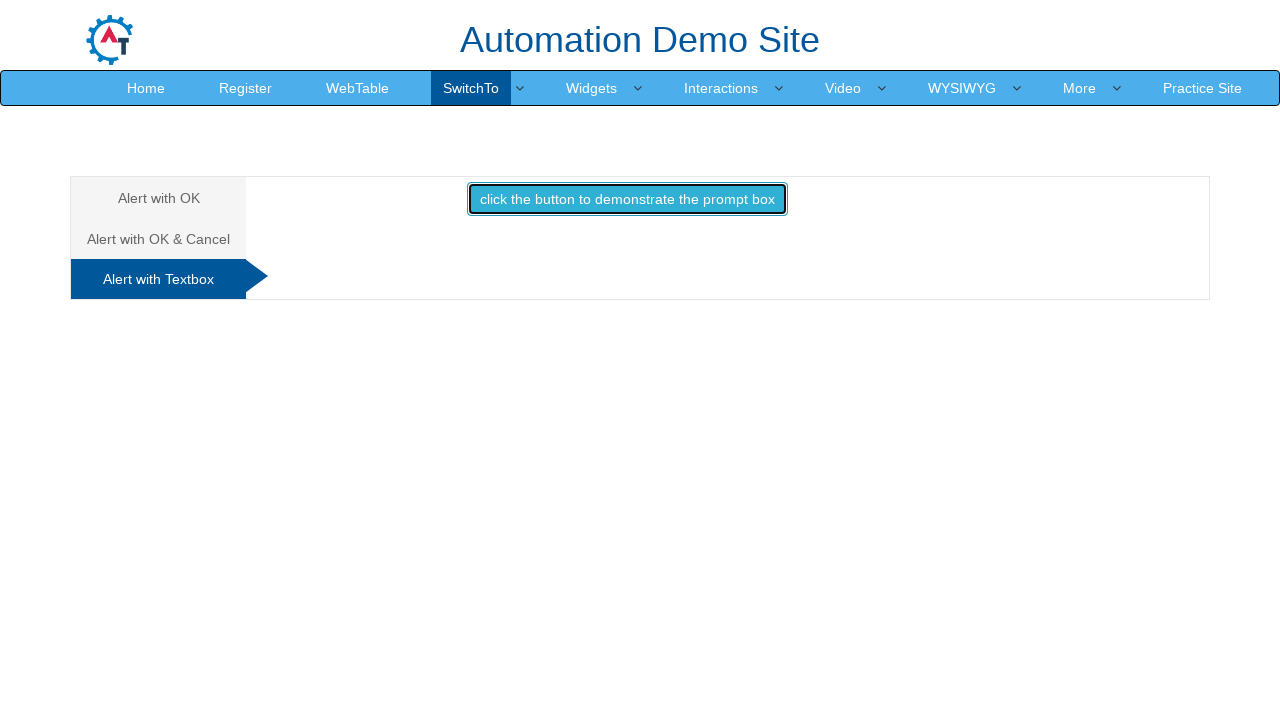

Located result element after accepting prompt dialog
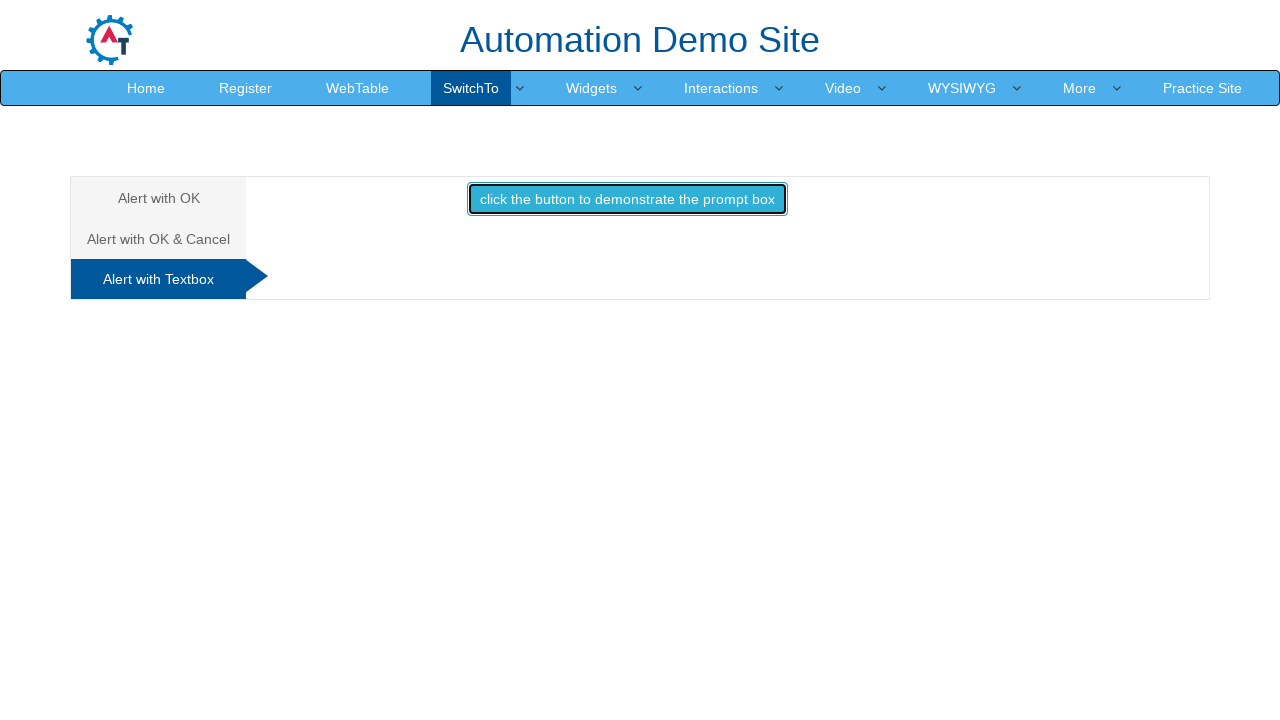

Verified result text after prompt: 
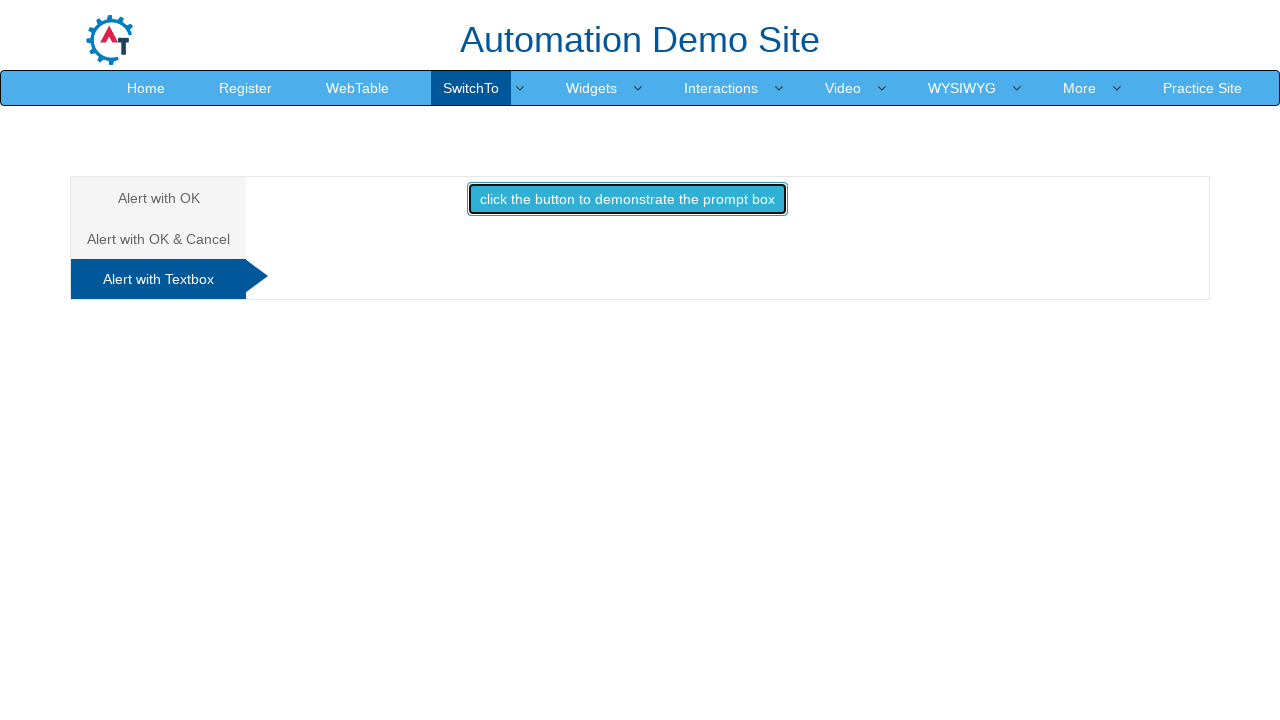

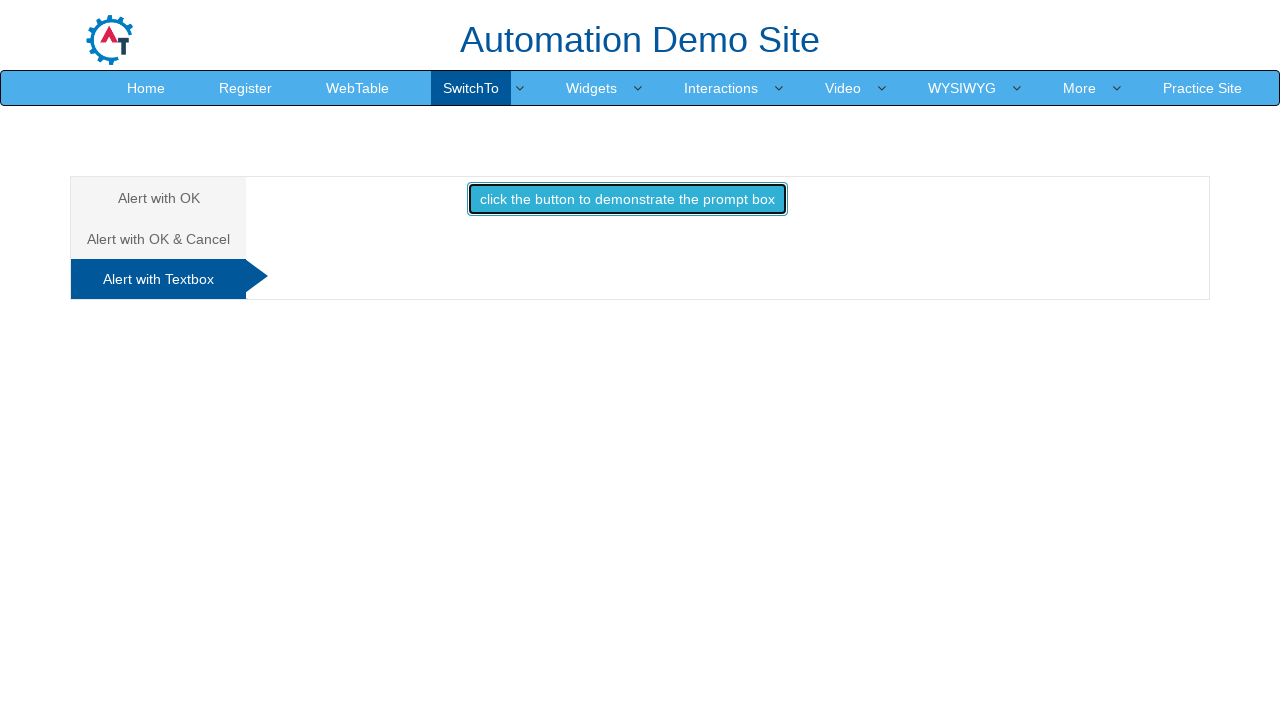